Tests clicking the 'Bad Request' API link and verifying the response message

Starting URL: https://demoqa.com/links

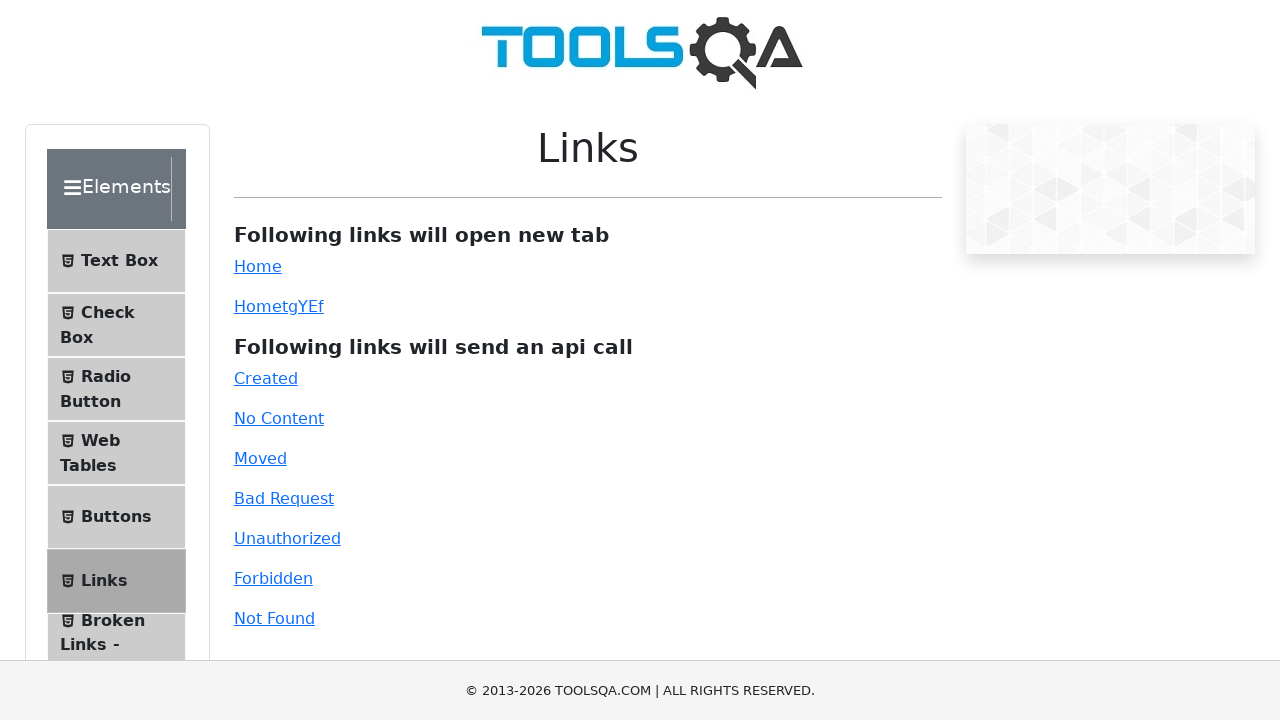

Clicked the 'Bad Request' API link at (284, 498) on #bad-request
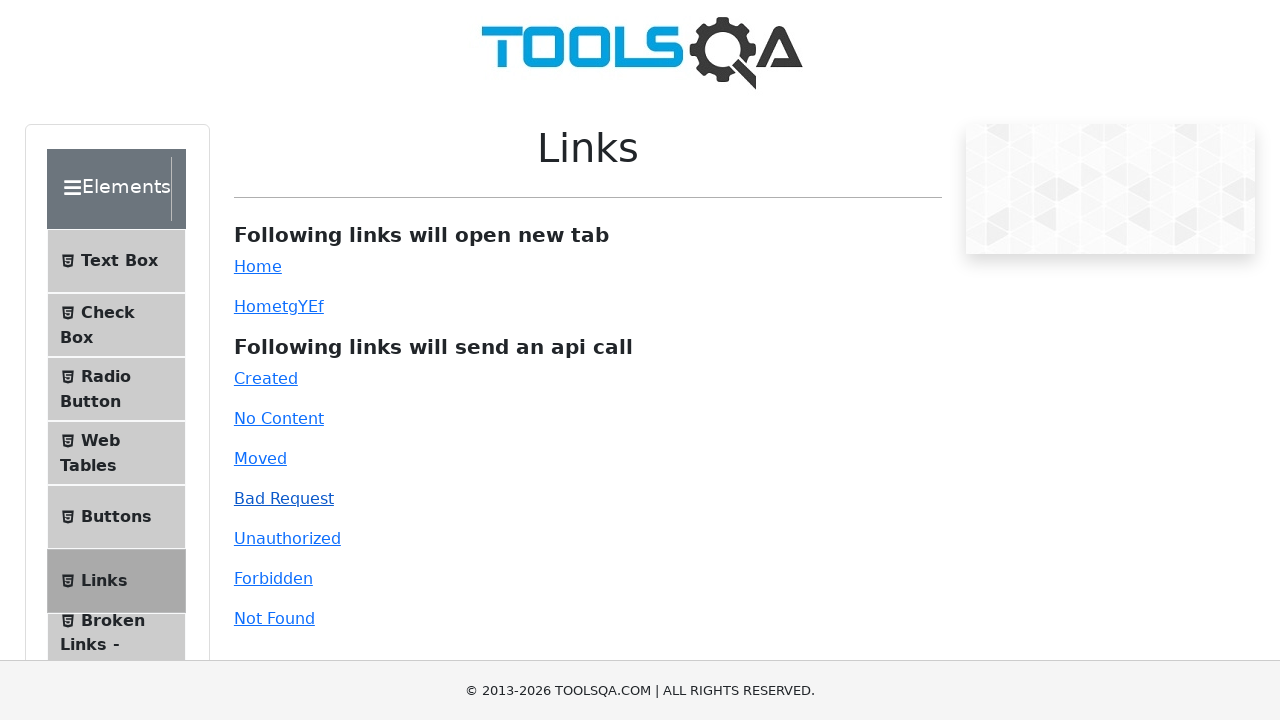

Response message element appeared
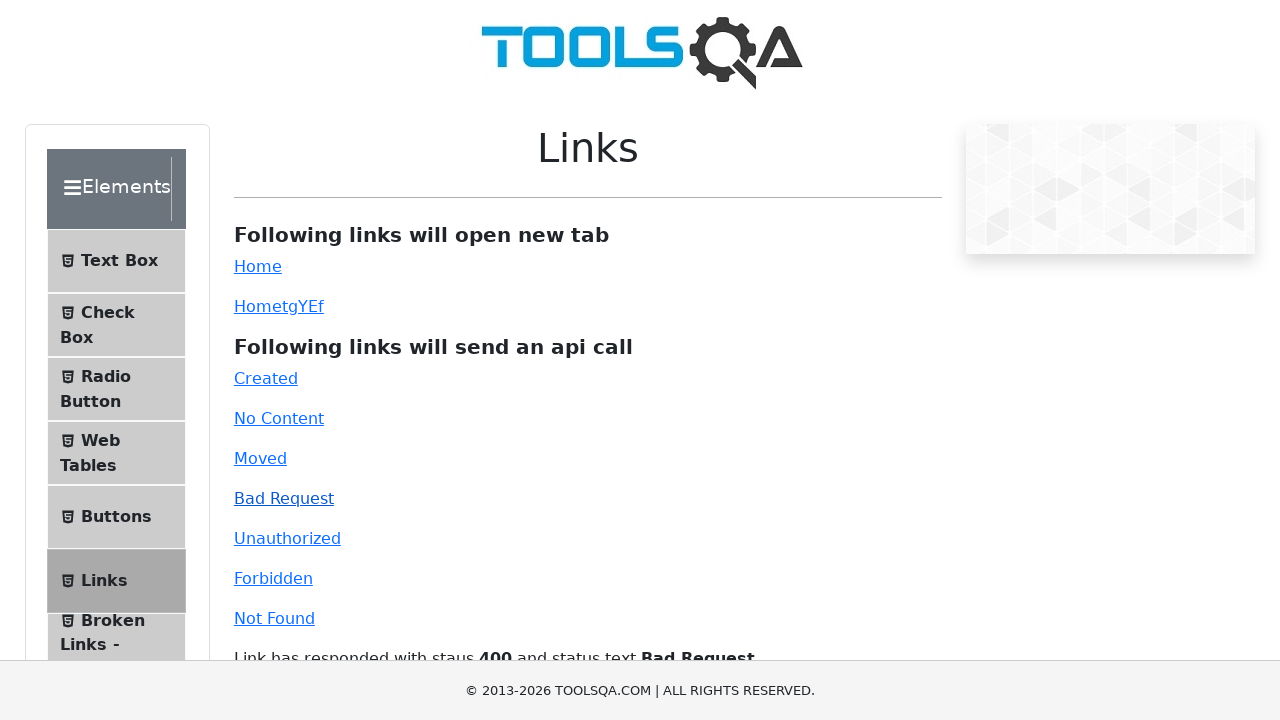

Retrieved response message text
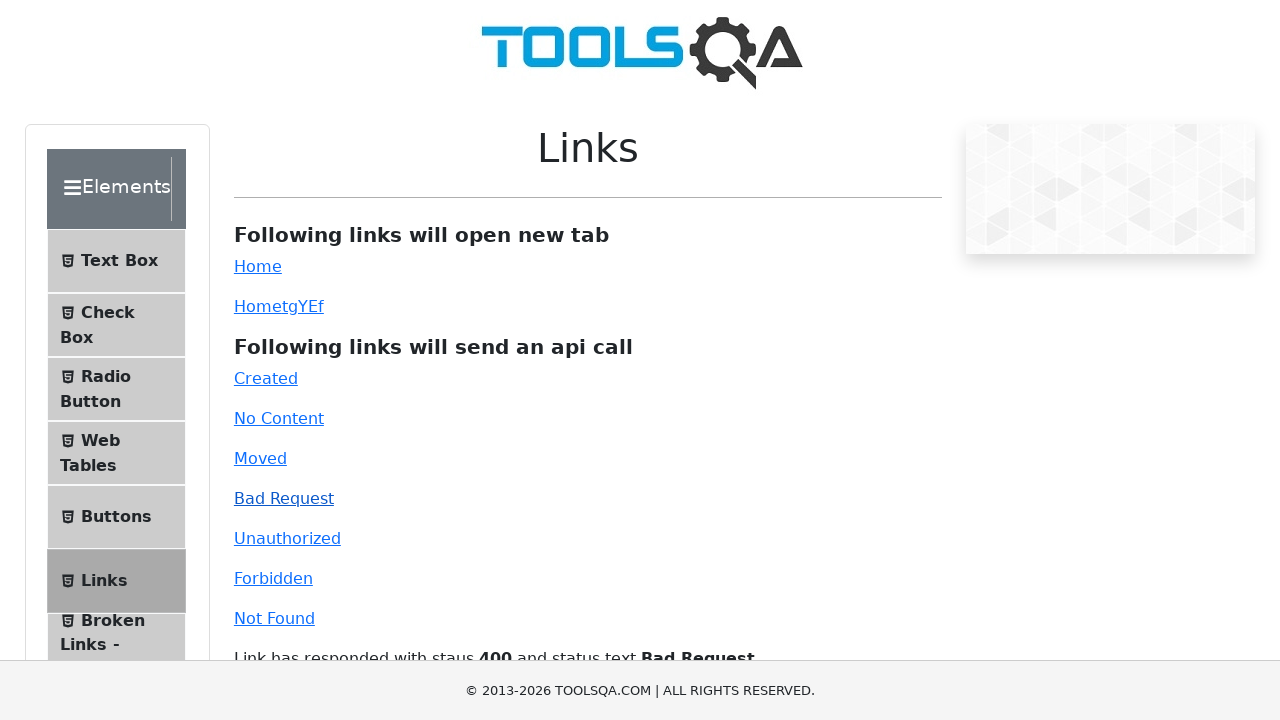

Verified response message matches expected 'Bad Request' status 400 text
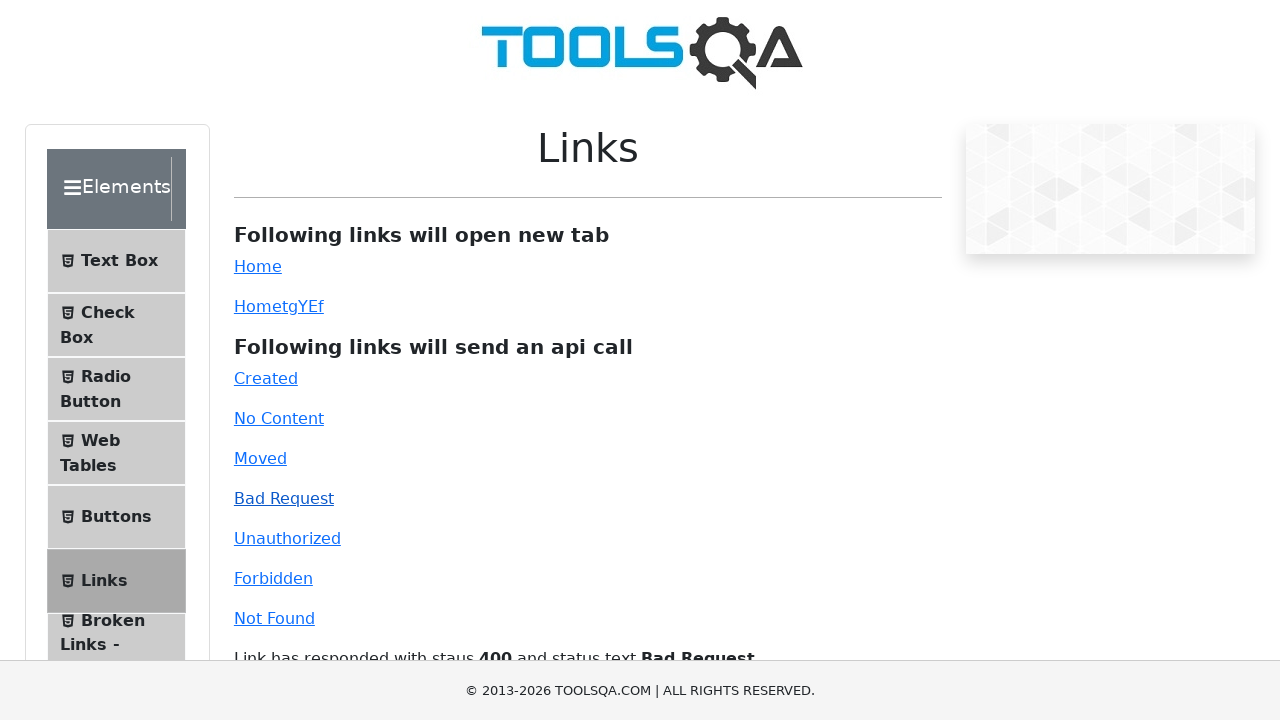

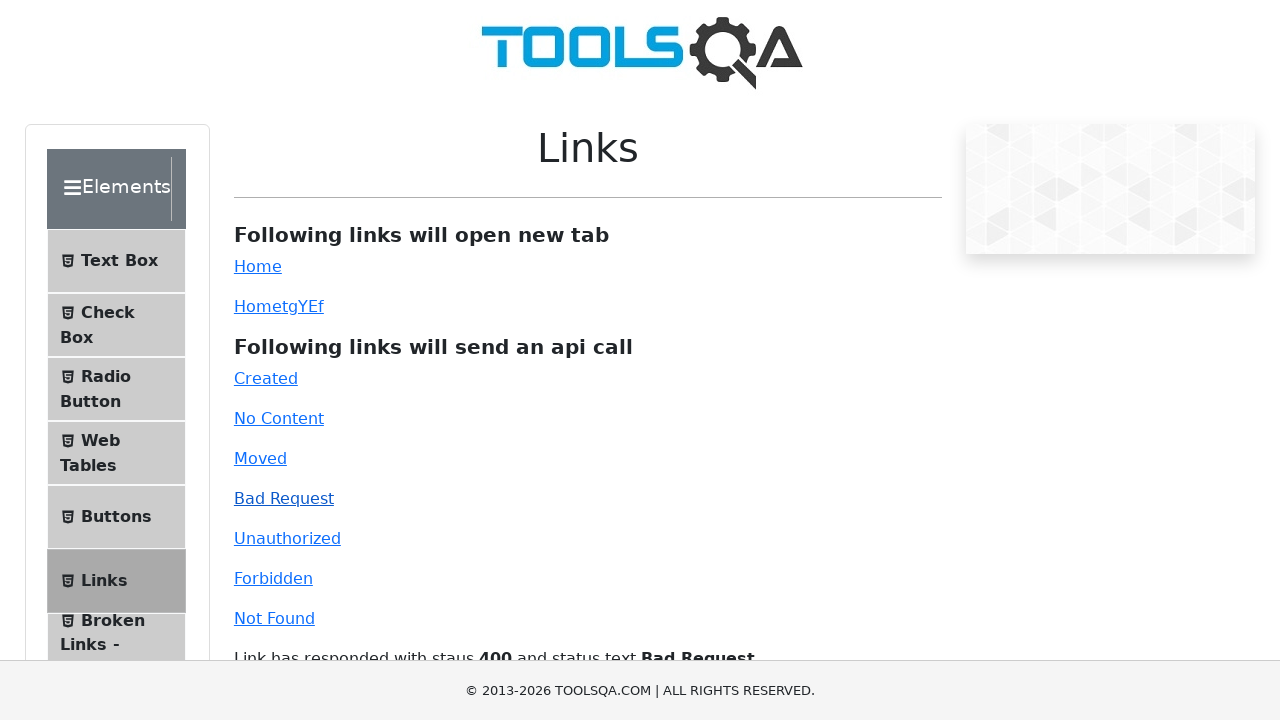